Navigates to a clicker game website and repeatedly clicks on an image element with id "bonk" to simulate gameplay interaction

Starting URL: https://gomotungkinh.com

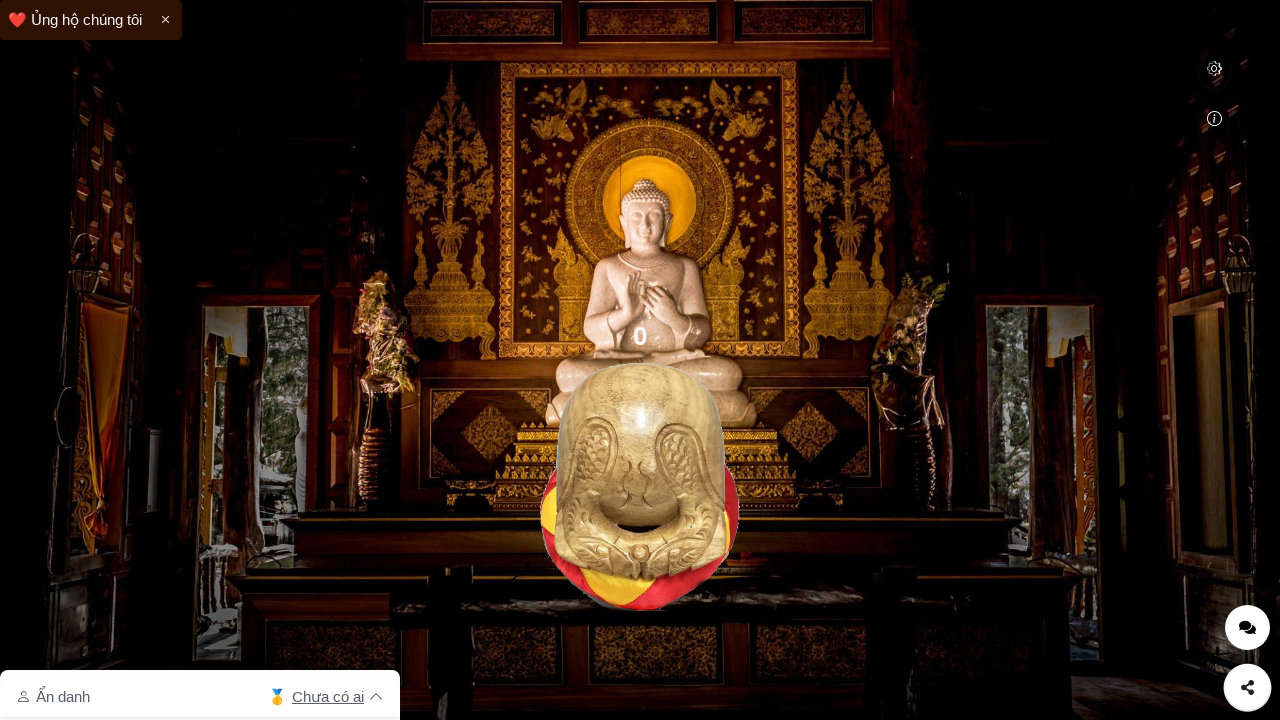

Waited for bonk image element to be visible on the page
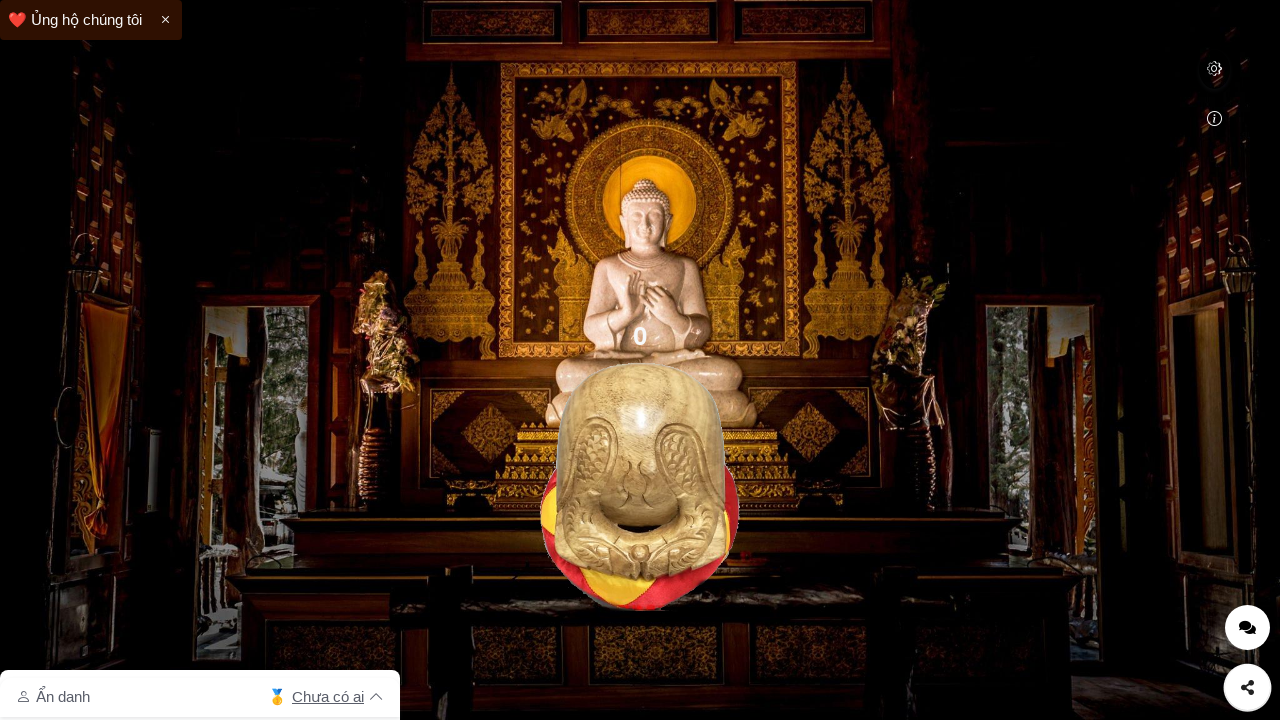

Clicked bonk image (click 1 of 10) at (640, 486) on #bonk
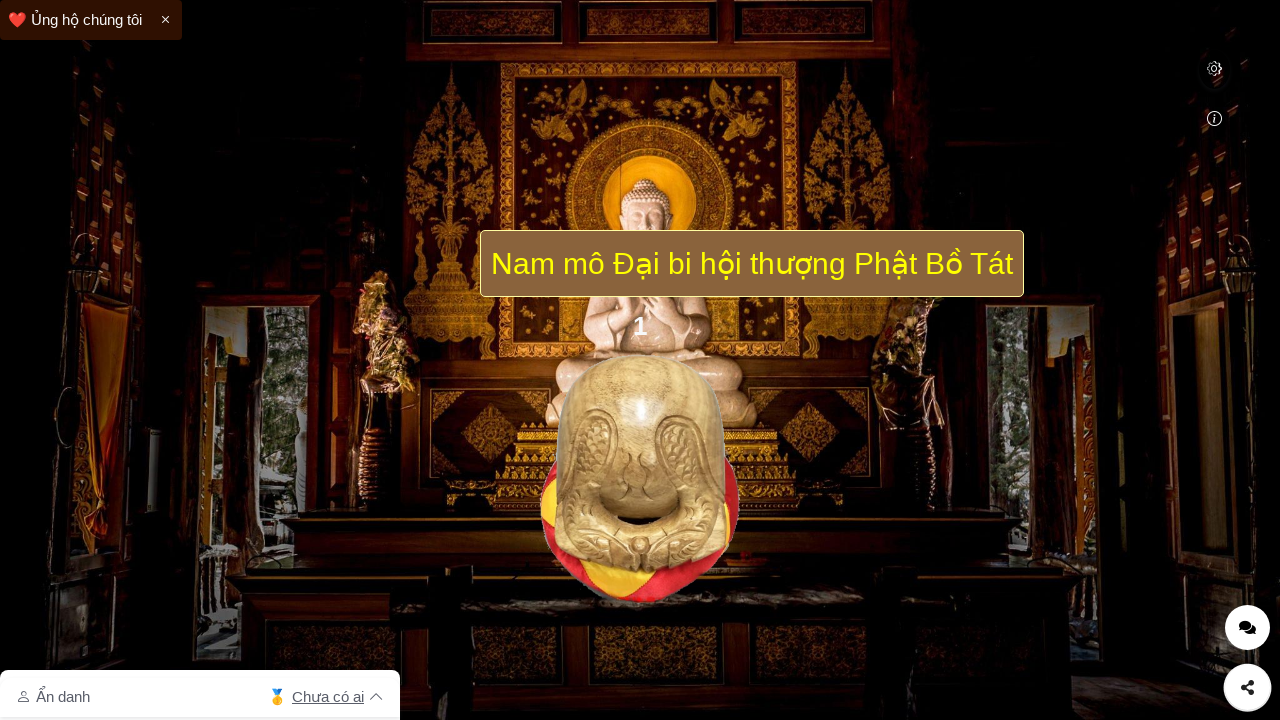

Waited 100ms before next click
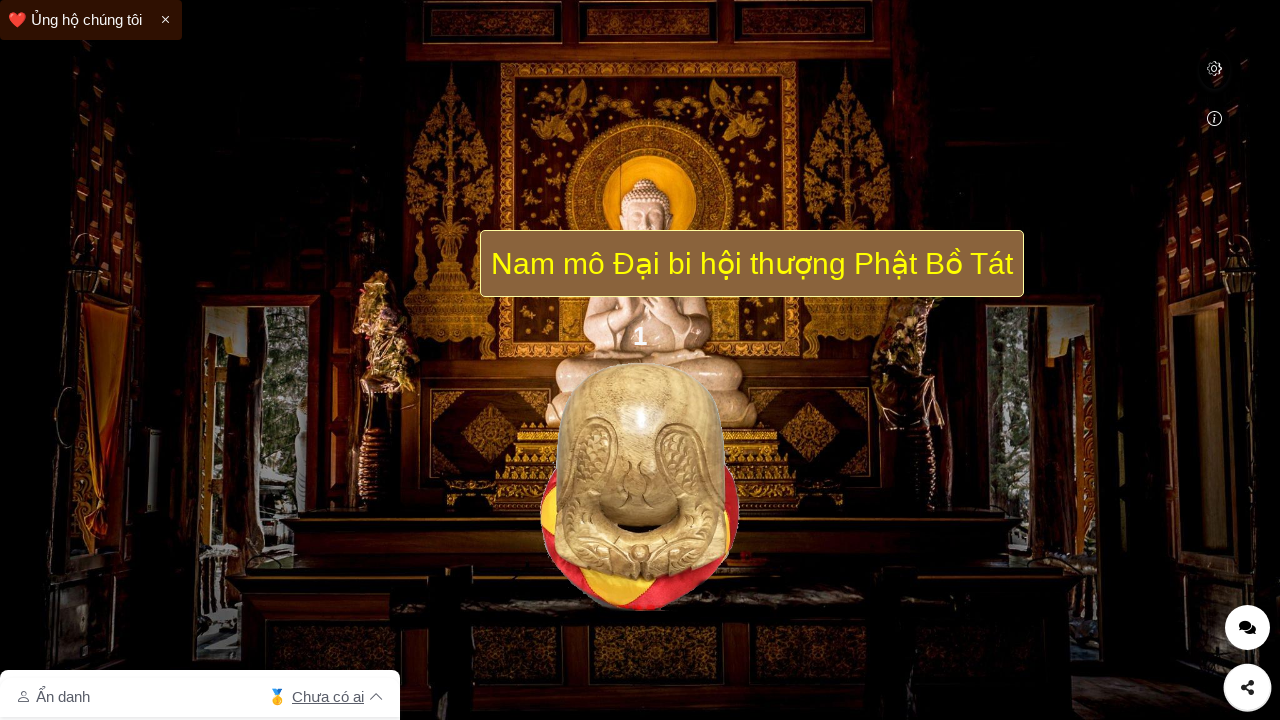

Clicked bonk image (click 2 of 10) at (640, 486) on #bonk
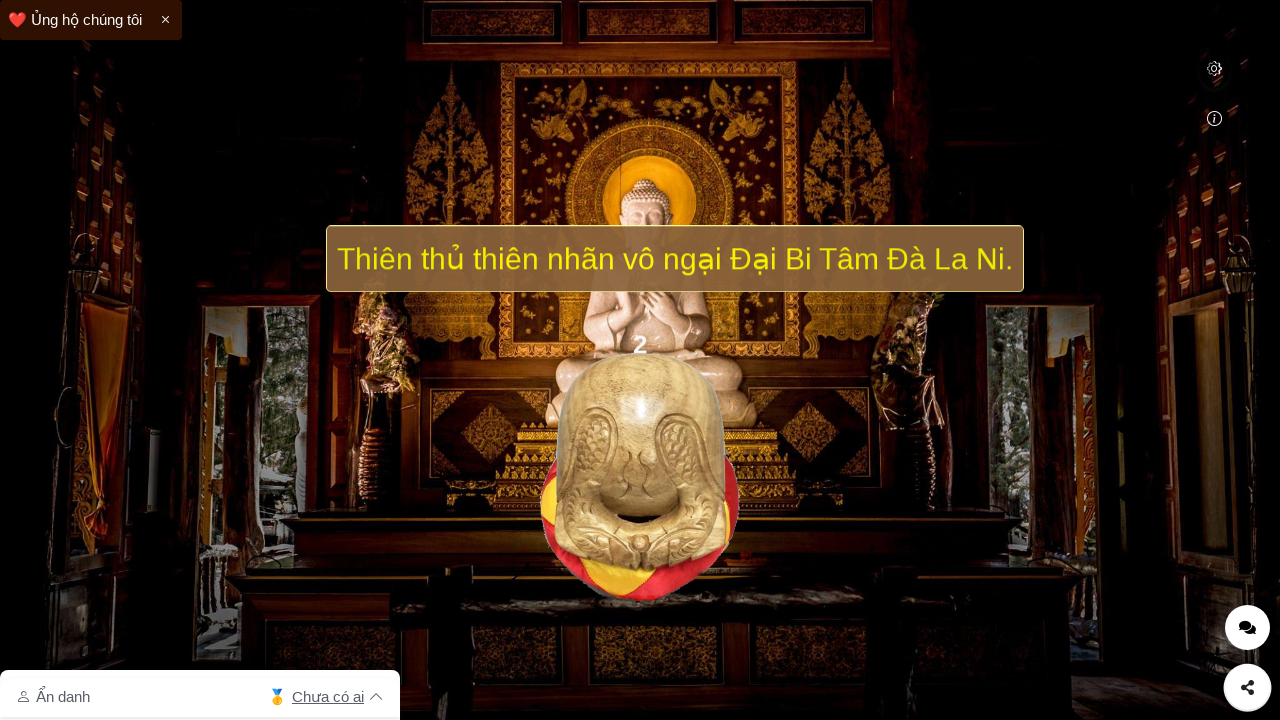

Waited 100ms before next click
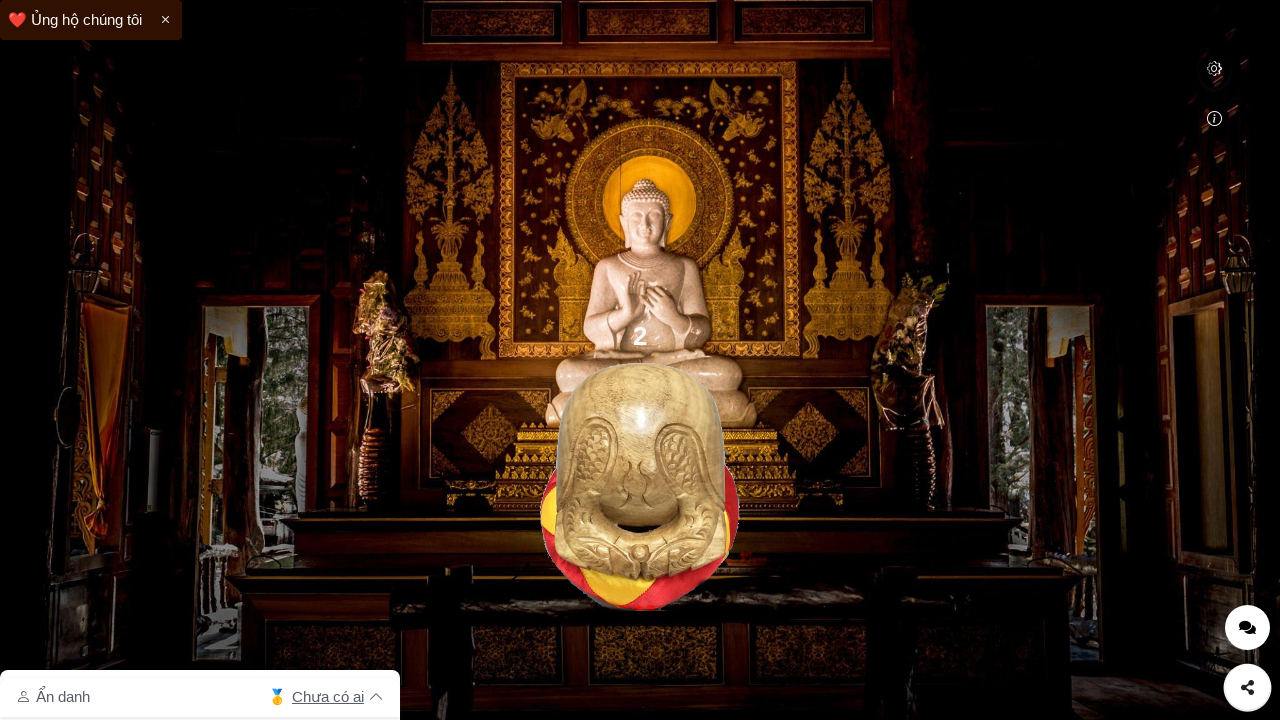

Clicked bonk image (click 3 of 10) at (640, 486) on #bonk
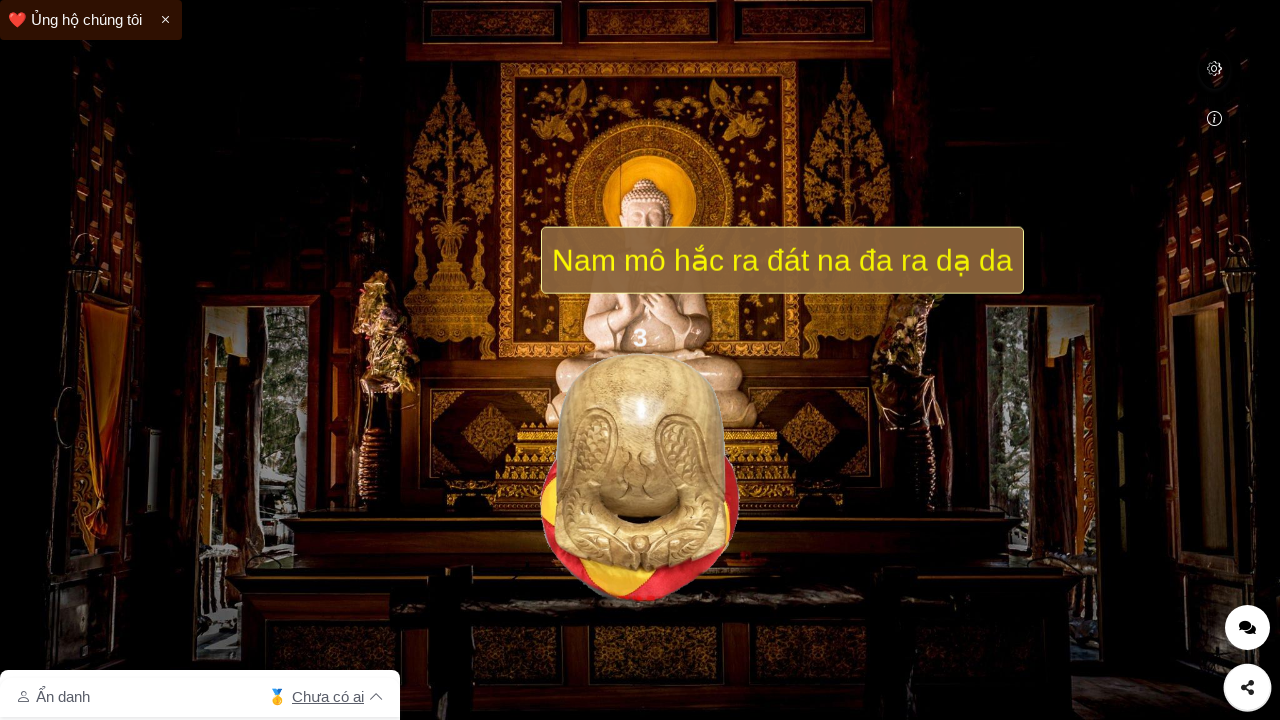

Waited 100ms before next click
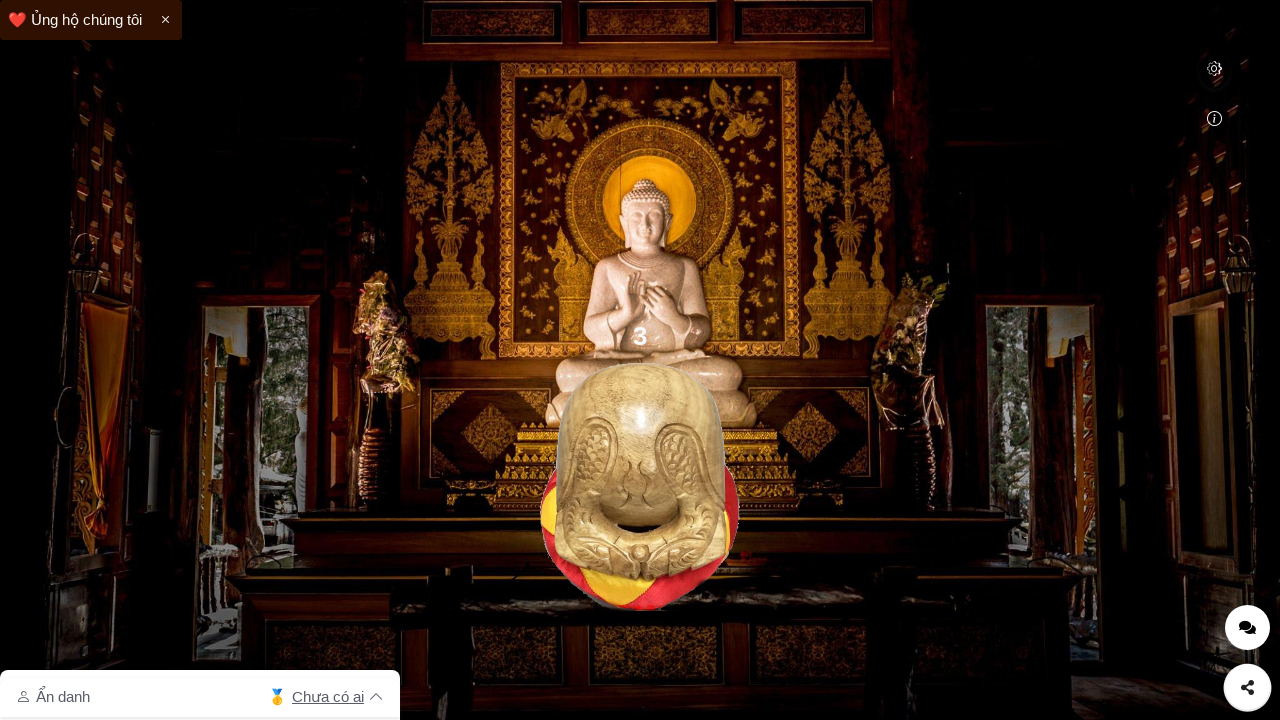

Clicked bonk image (click 4 of 10) at (640, 486) on #bonk
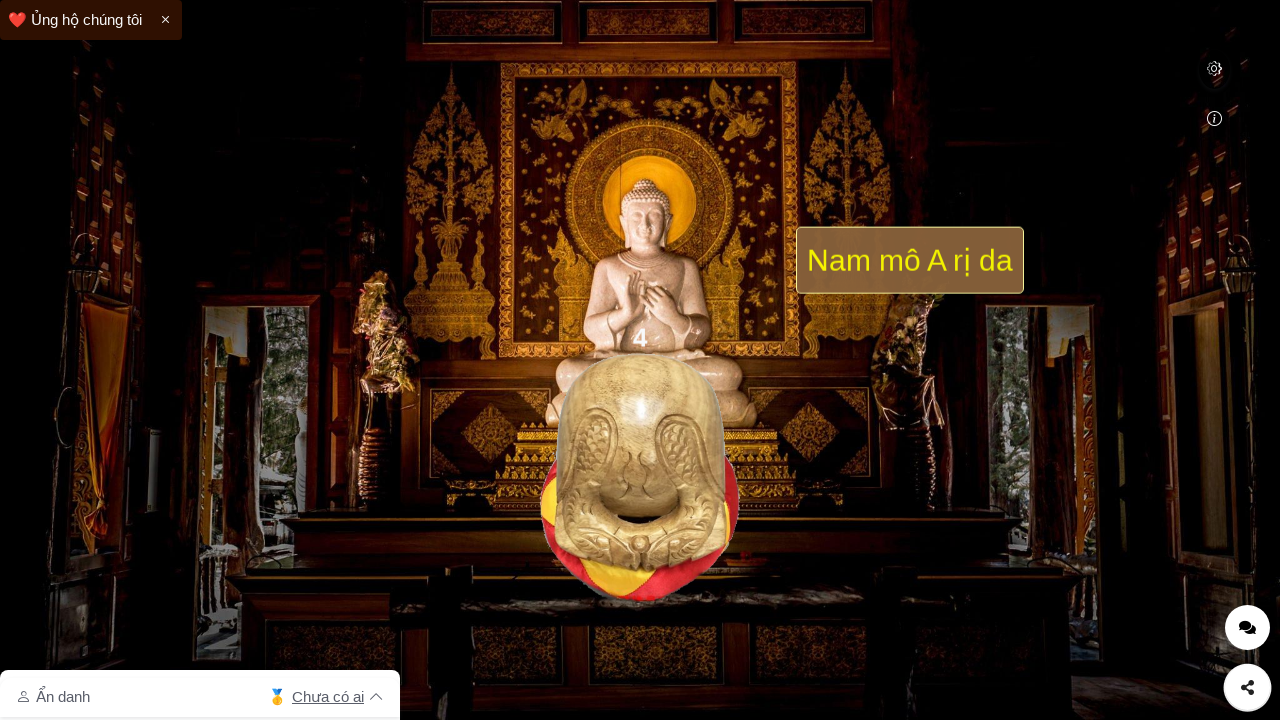

Waited 100ms before next click
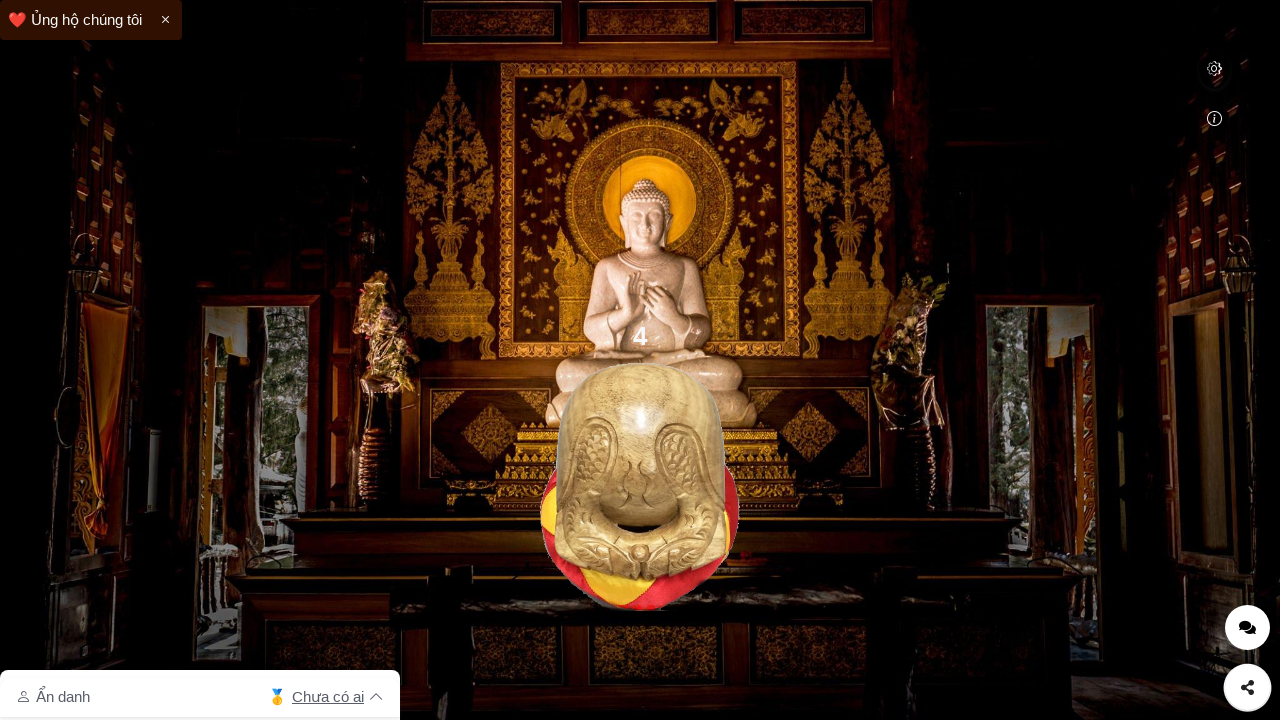

Clicked bonk image (click 5 of 10) at (640, 486) on #bonk
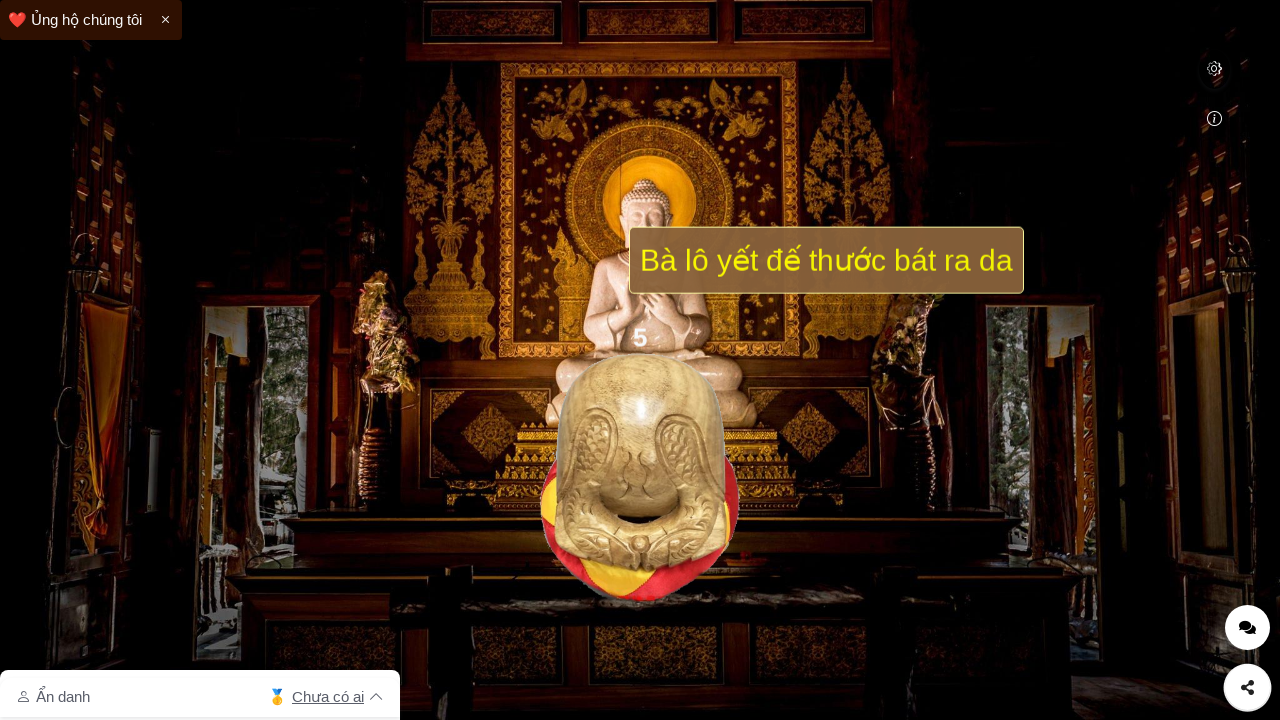

Waited 100ms before next click
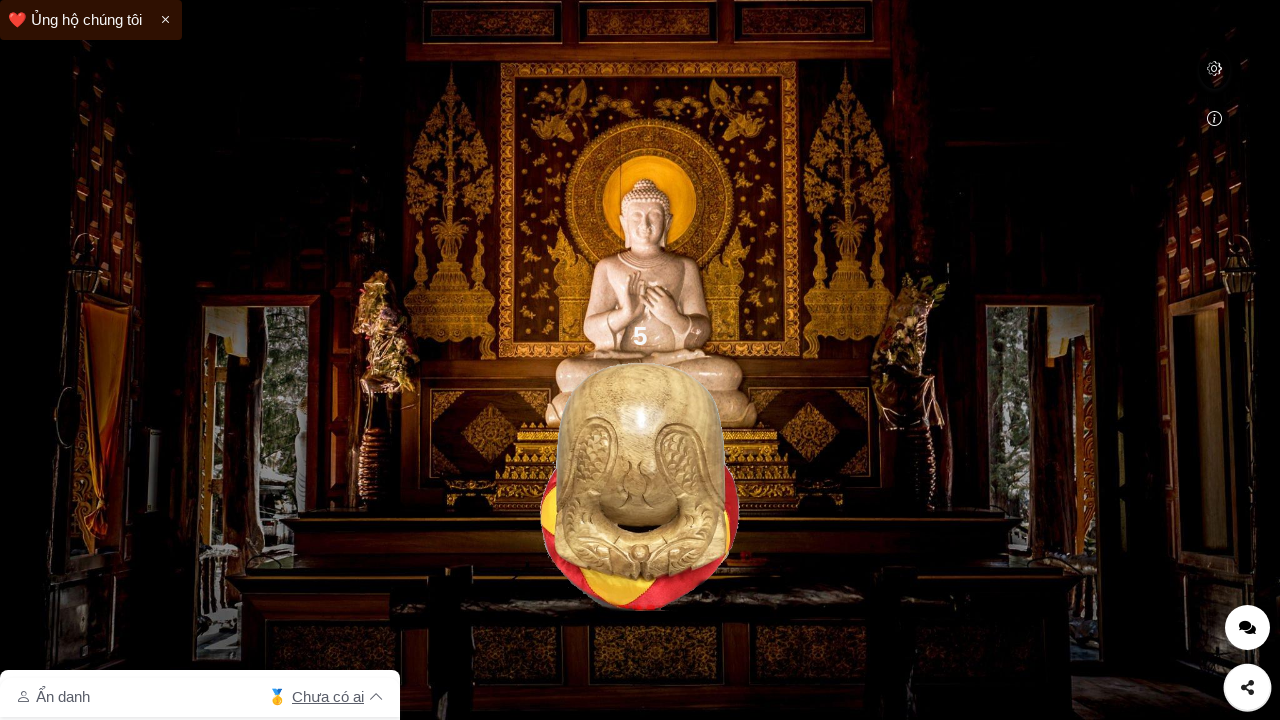

Clicked bonk image (click 6 of 10) at (640, 486) on #bonk
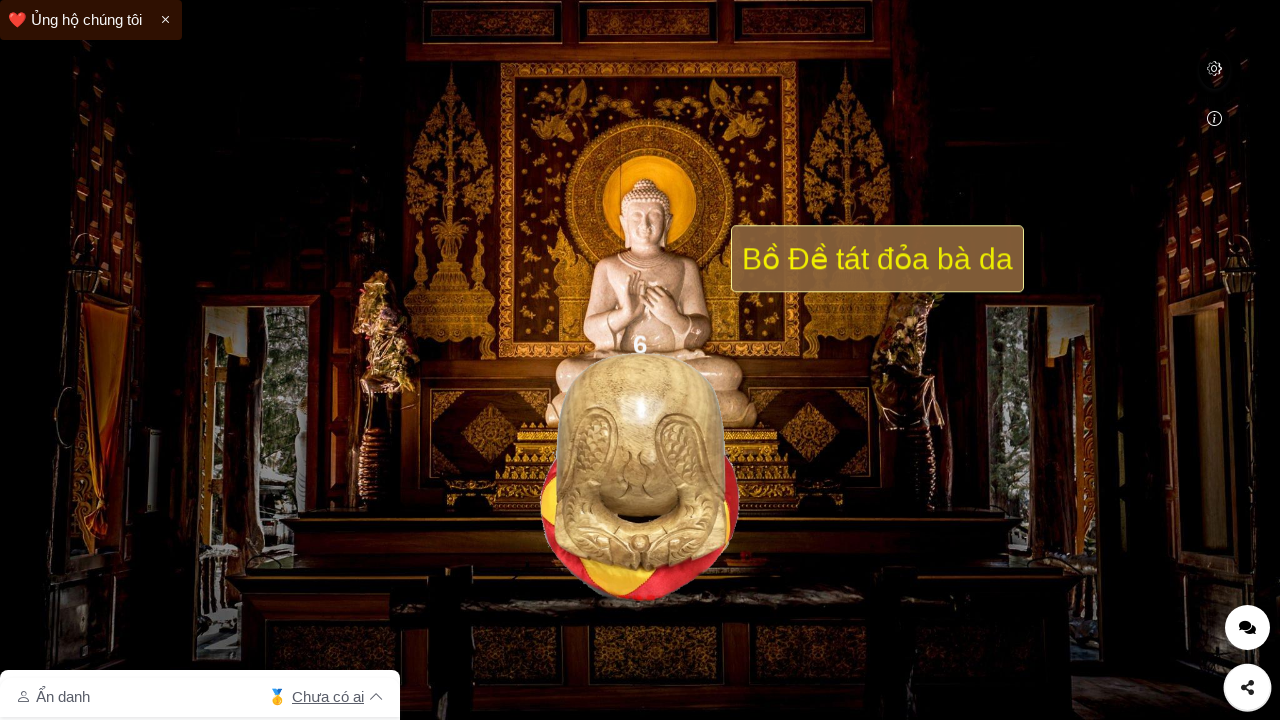

Waited 100ms before next click
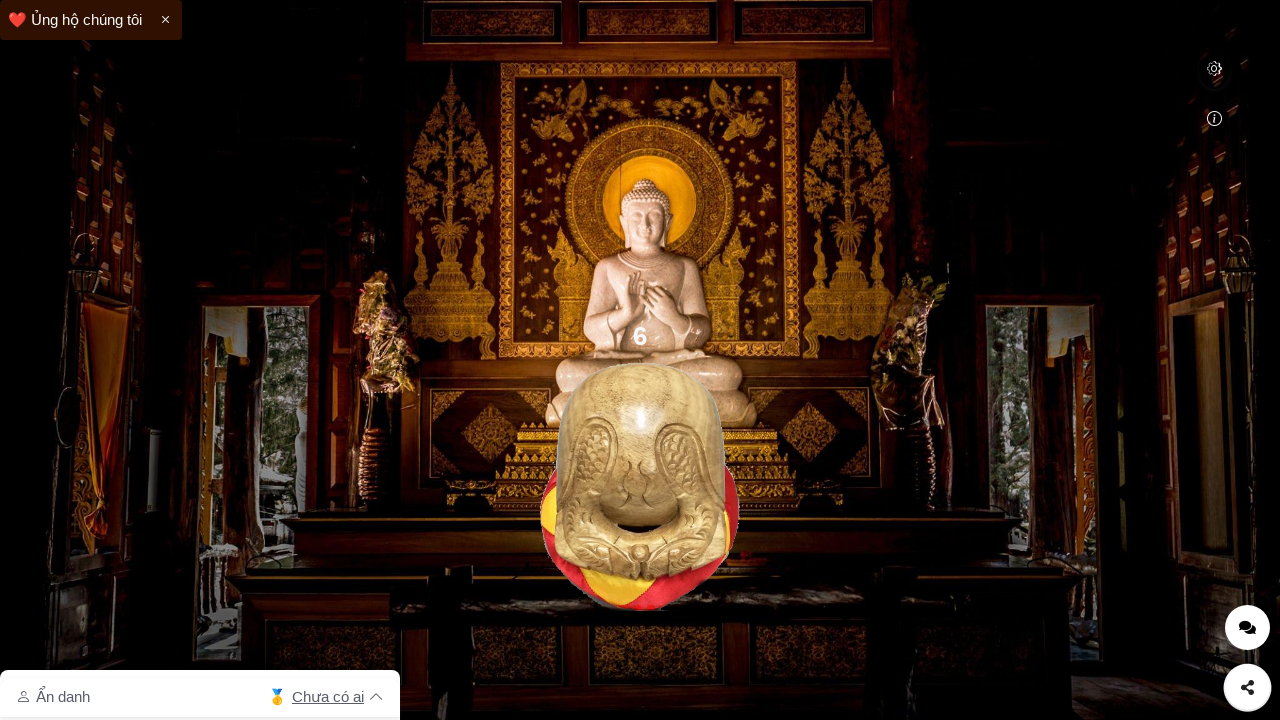

Clicked bonk image (click 7 of 10) at (640, 486) on #bonk
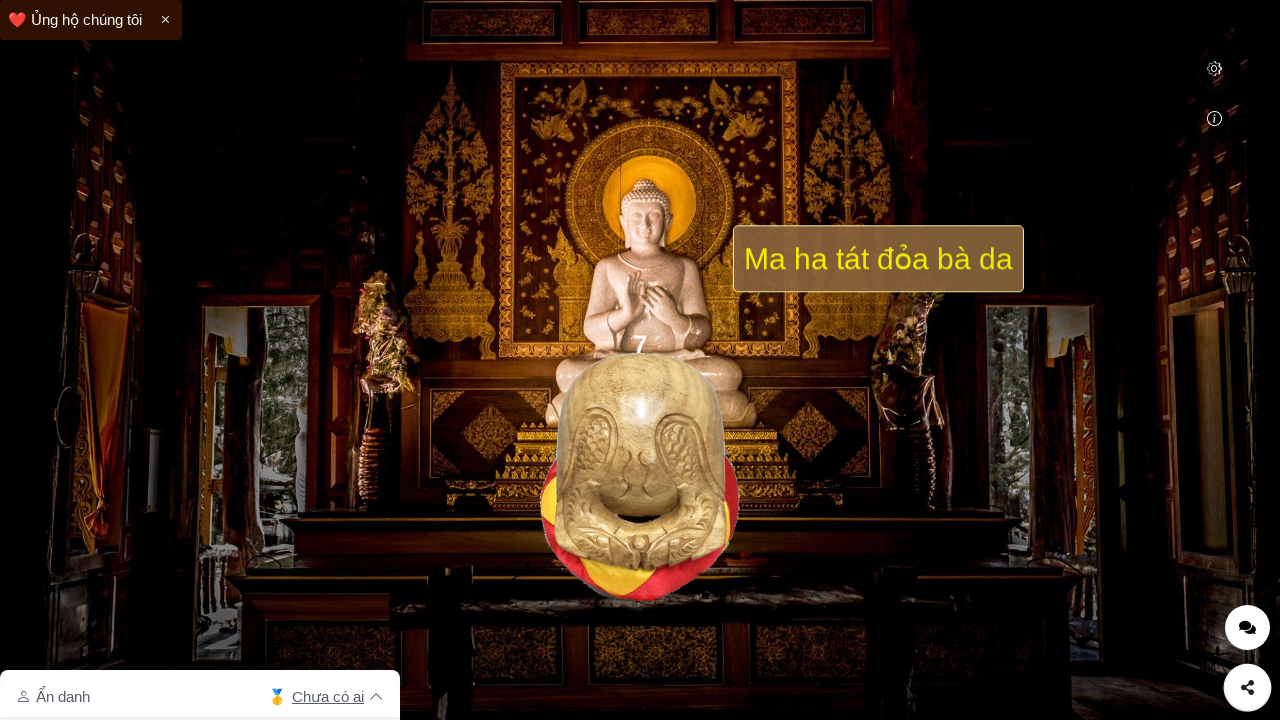

Waited 100ms before next click
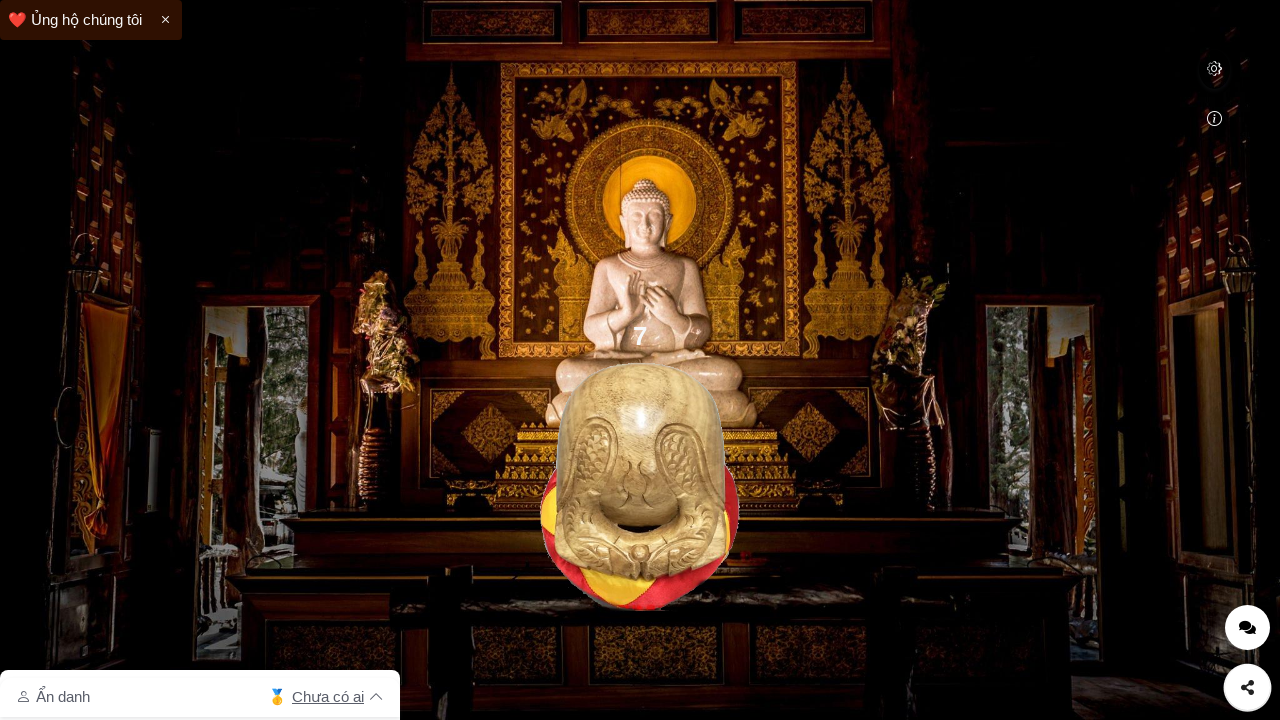

Clicked bonk image (click 8 of 10) at (640, 486) on #bonk
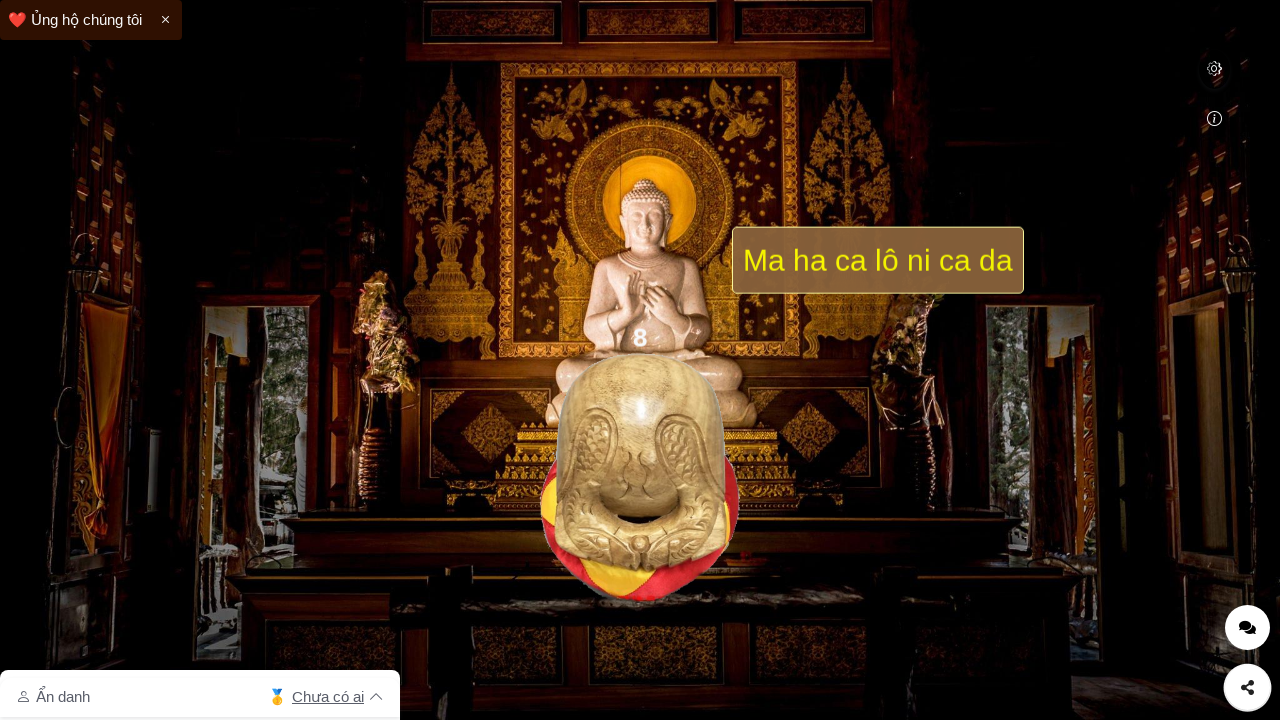

Waited 100ms before next click
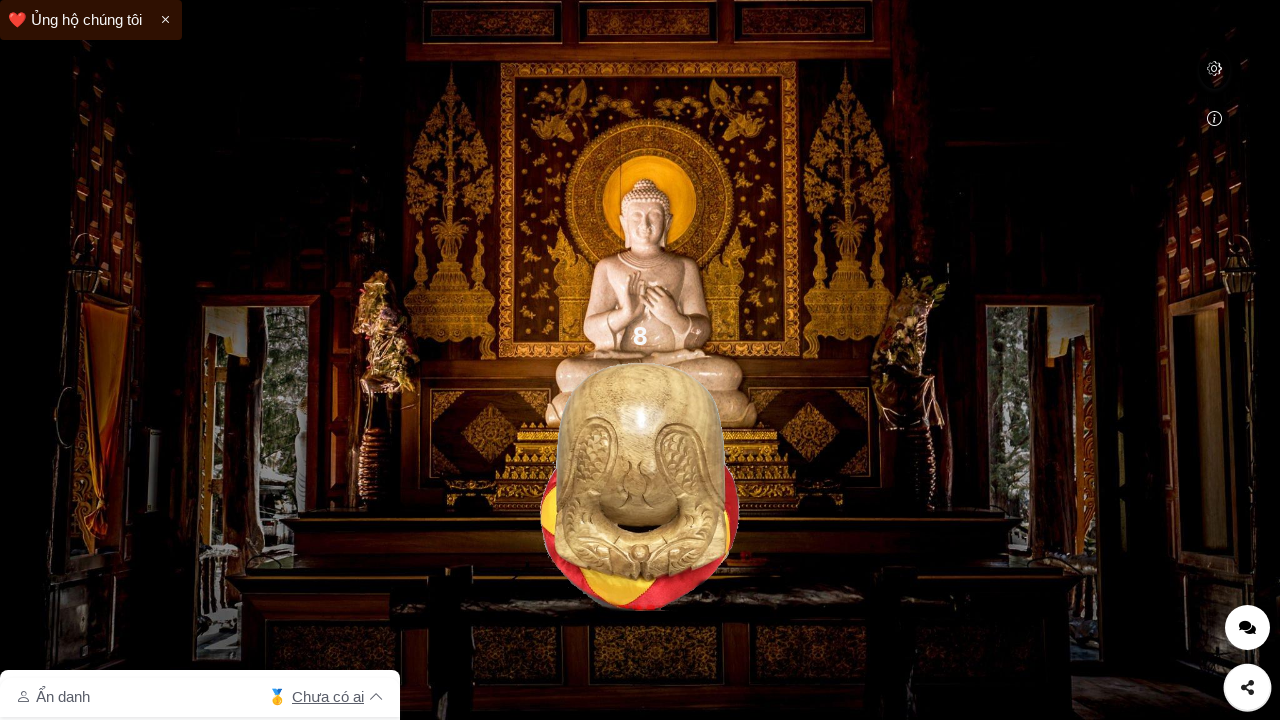

Clicked bonk image (click 9 of 10) at (640, 486) on #bonk
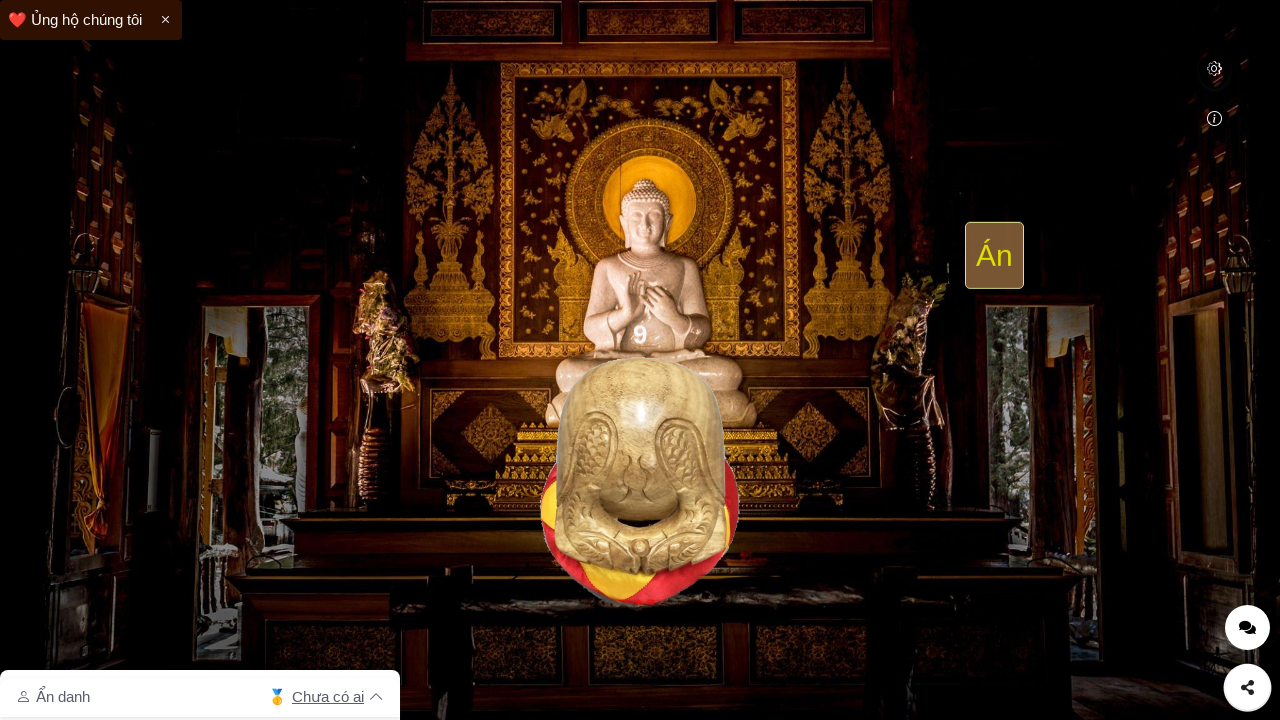

Waited 100ms before next click
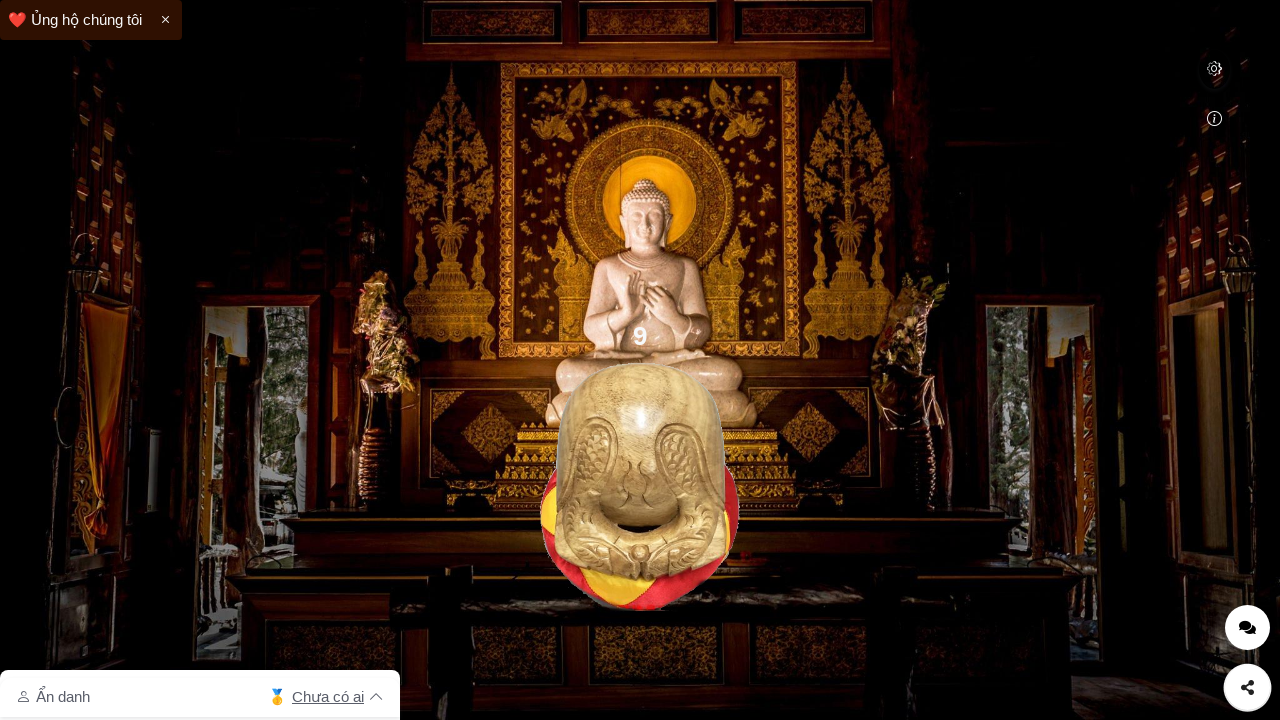

Clicked bonk image (click 10 of 10) at (640, 486) on #bonk
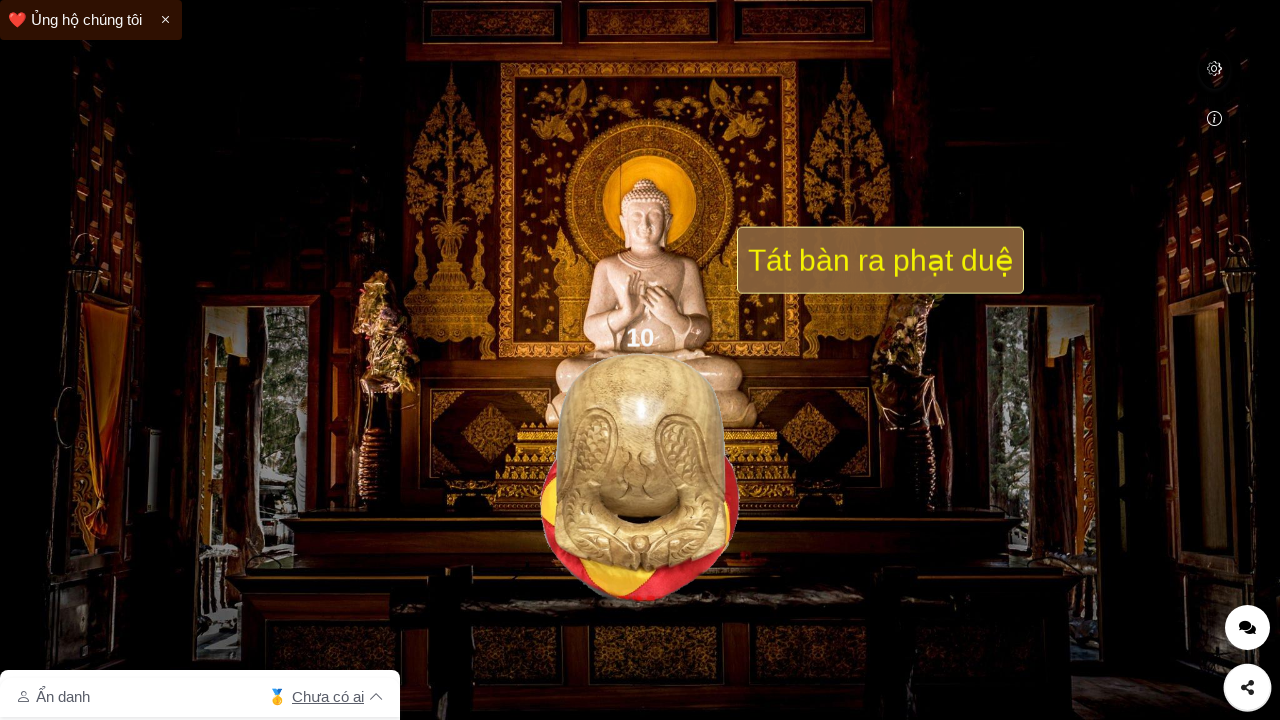

Waited 100ms before next click
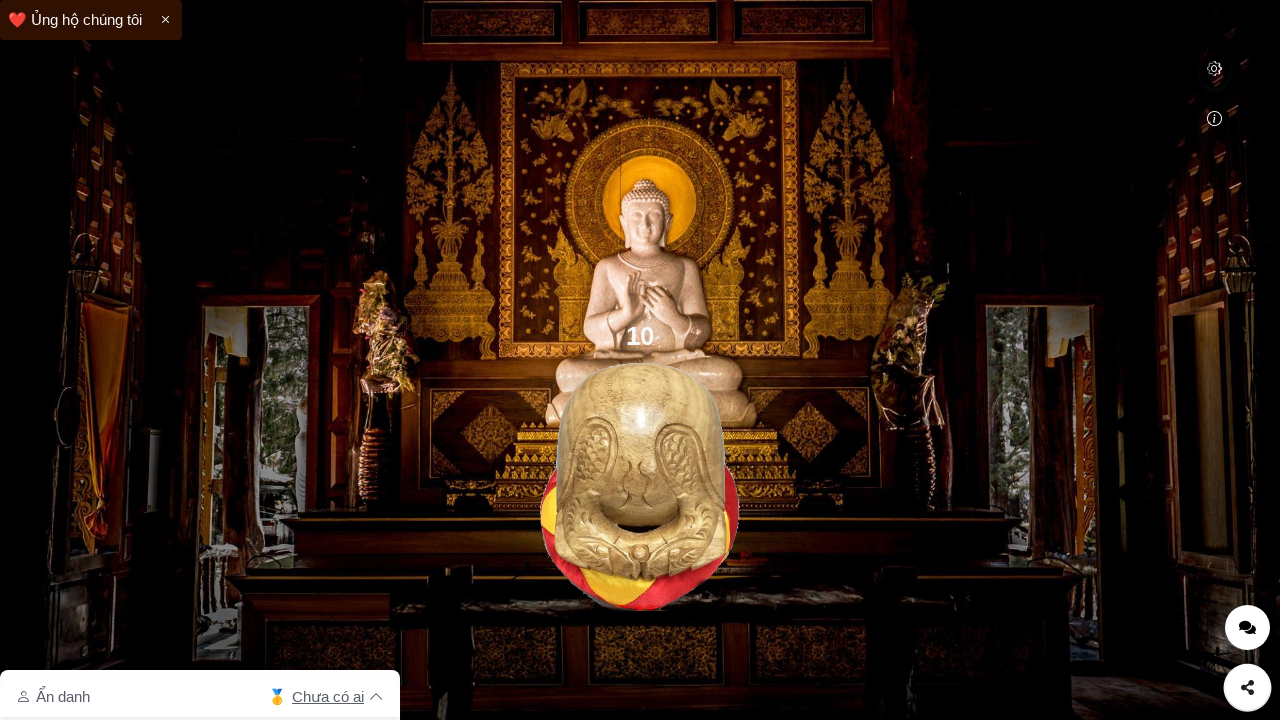

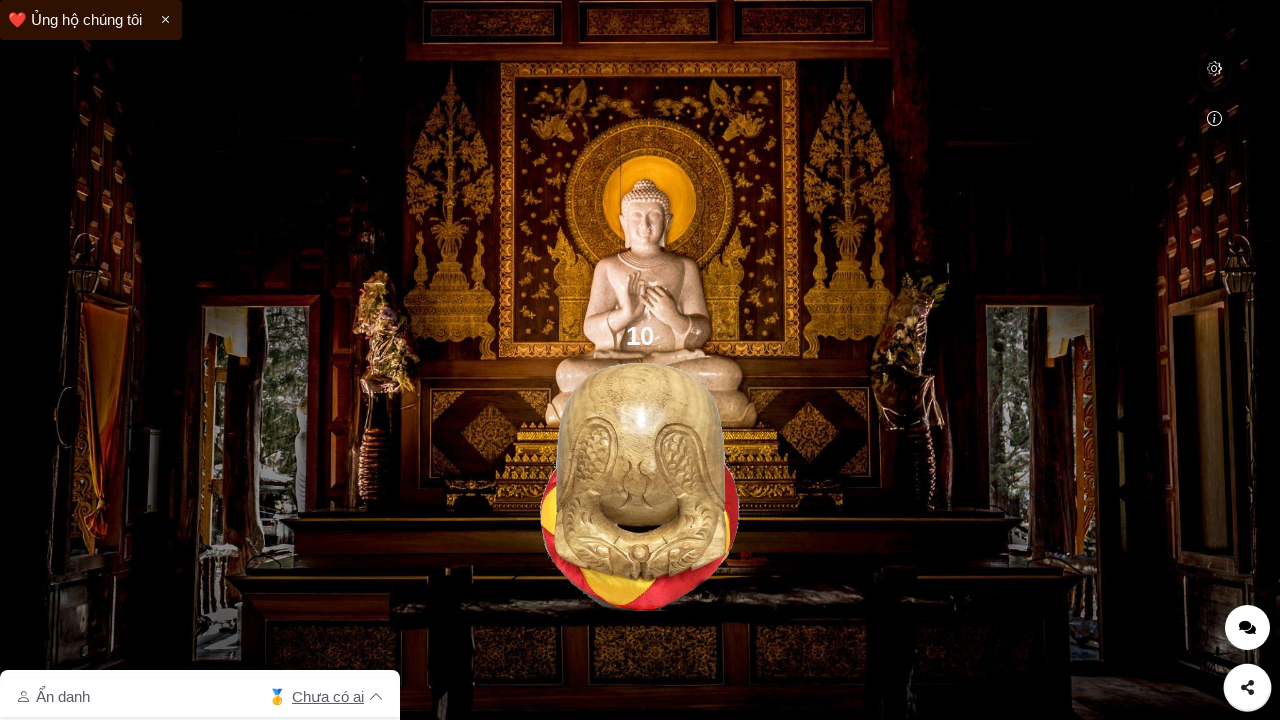